Tests the search functionality on LigaMagic website by clicking the search field, entering a card name query, and submitting the search

Starting URL: https://www.ligamagic.com/?view=home

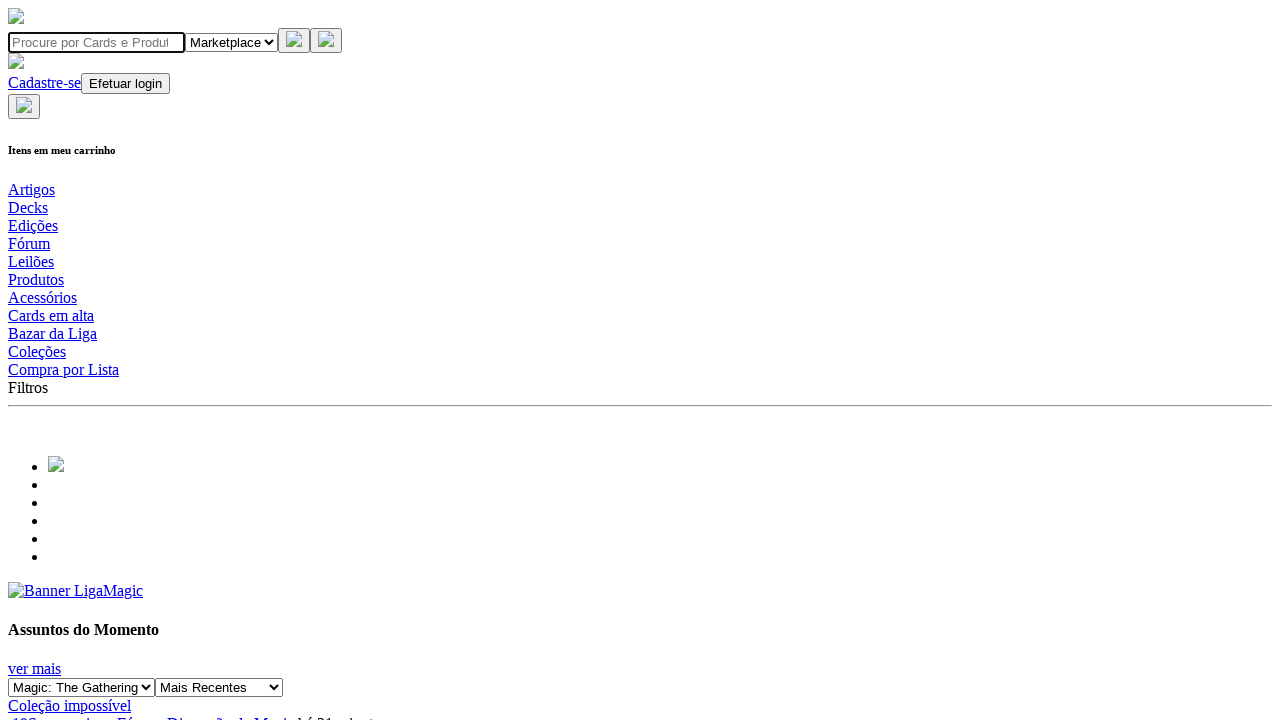

Clicked on the main search field at (96, 42) on xpath=//*[@id="mainsearch"]
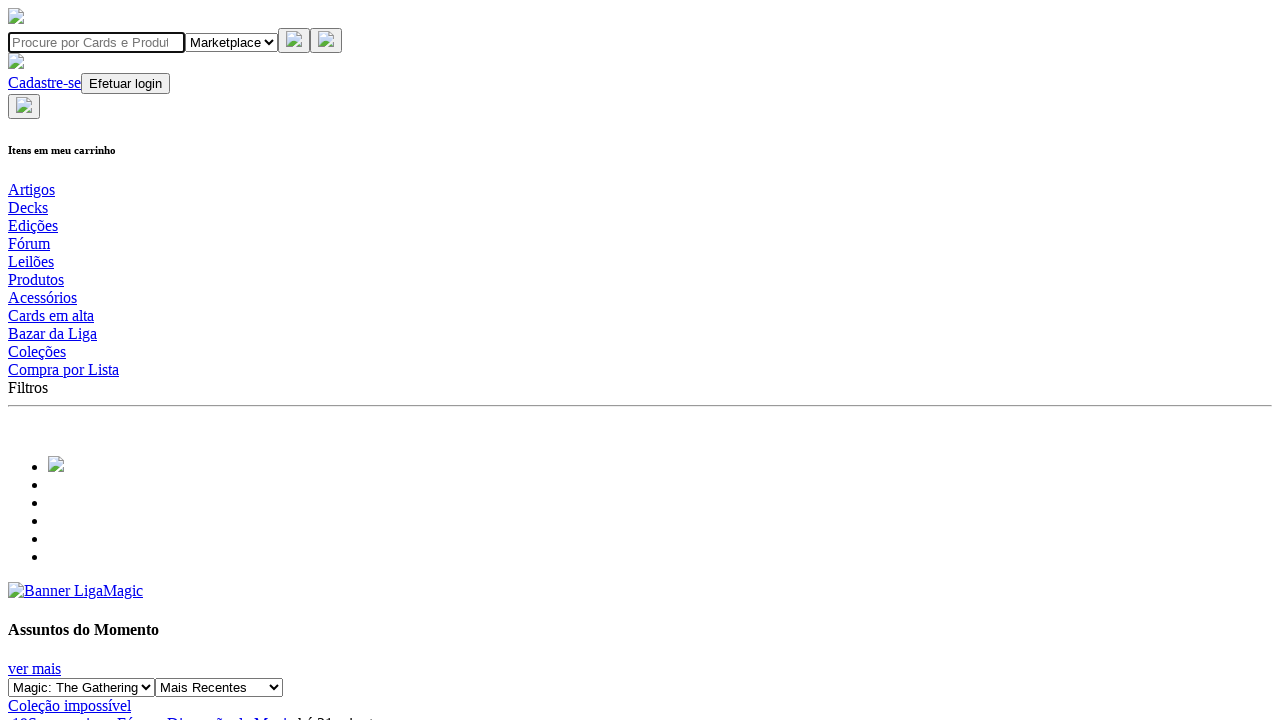

Filled search field with card name 'Marcha da Luz de Outro Mundo' on xpath=//*[@id="mainsearch"]
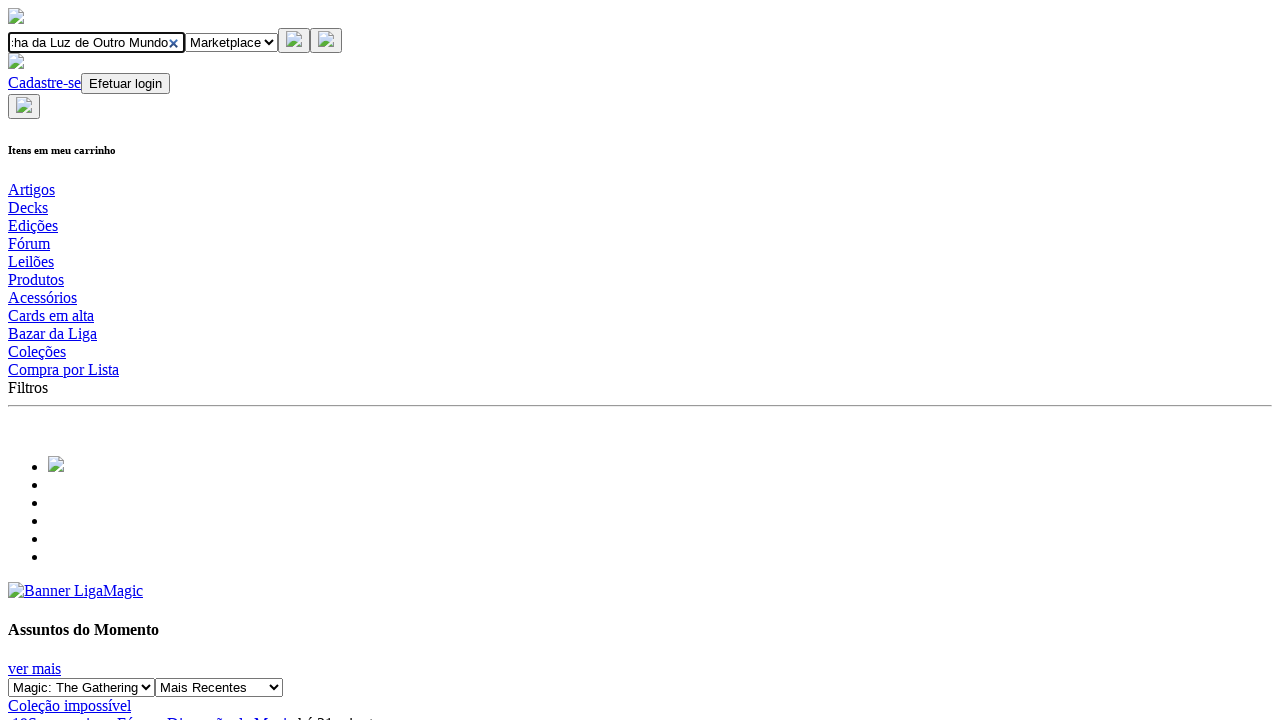

Clicked the search button to submit the query at (326, 39) on xpath=//*[@id="header-mainsearch"]/button[2]/img
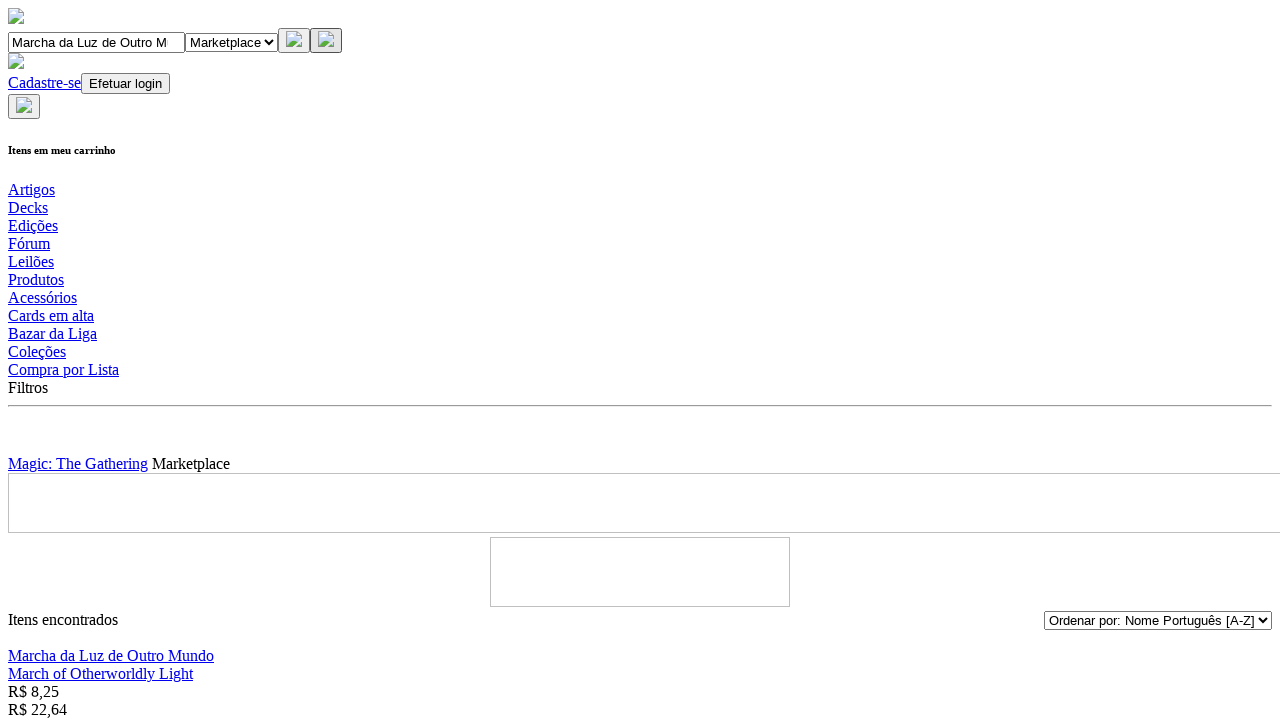

Search results page loaded (networkidle state)
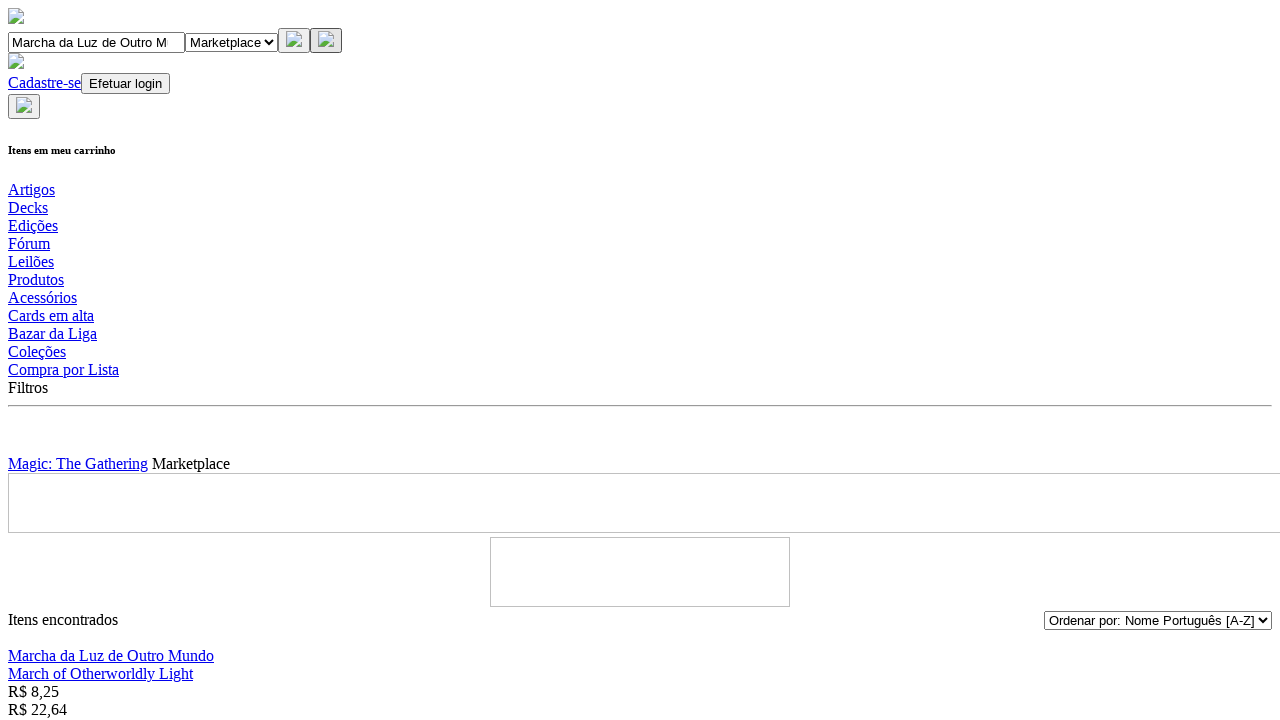

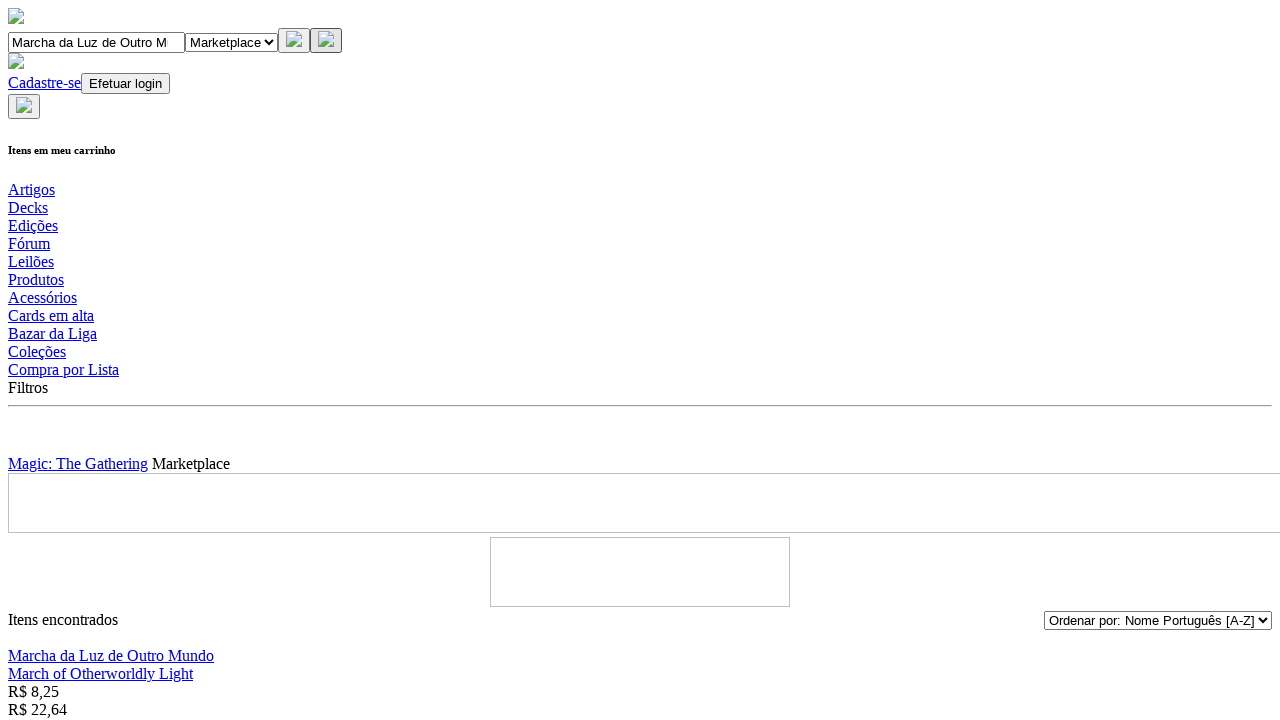